Tests Bootstrap dropdown functionality by clicking the dropdown menu and selecting the JavaScript option from the list

Starting URL: http://seleniumpractise.blogspot.in/2016/08/bootstrap-dropdown-example-for-selenium.html

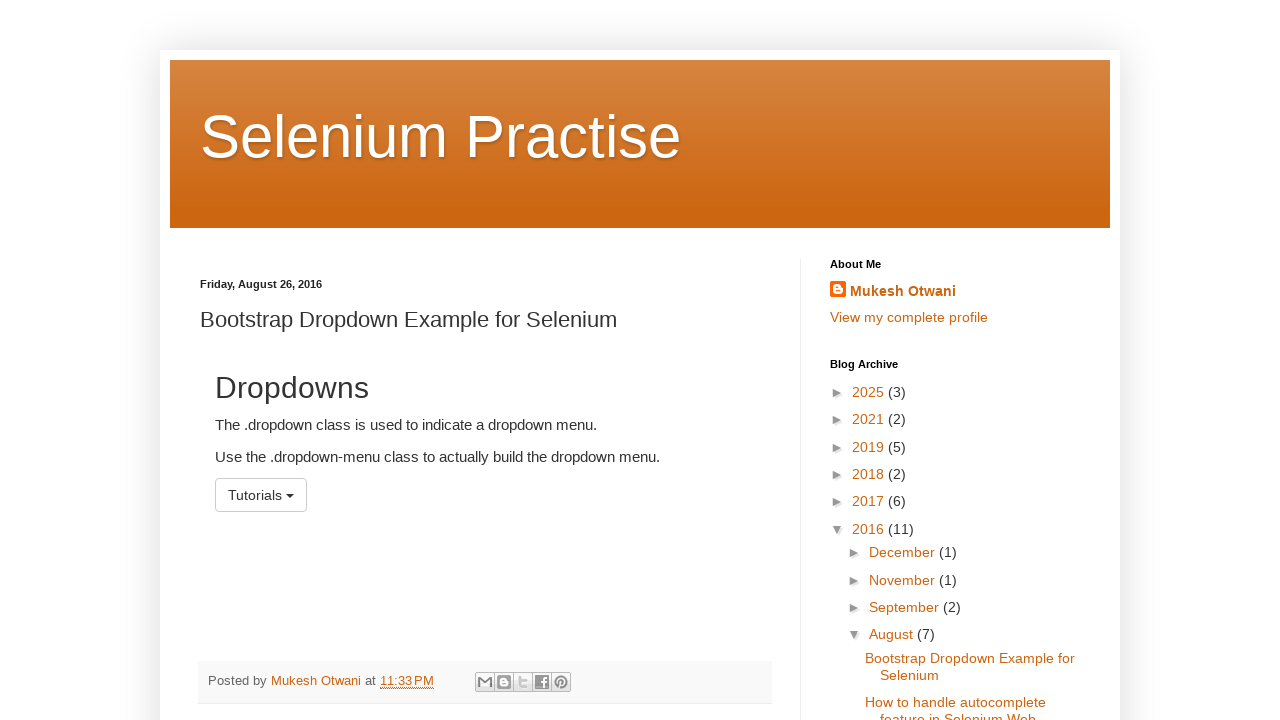

Clicked the dropdown menu button at (261, 495) on #menu1
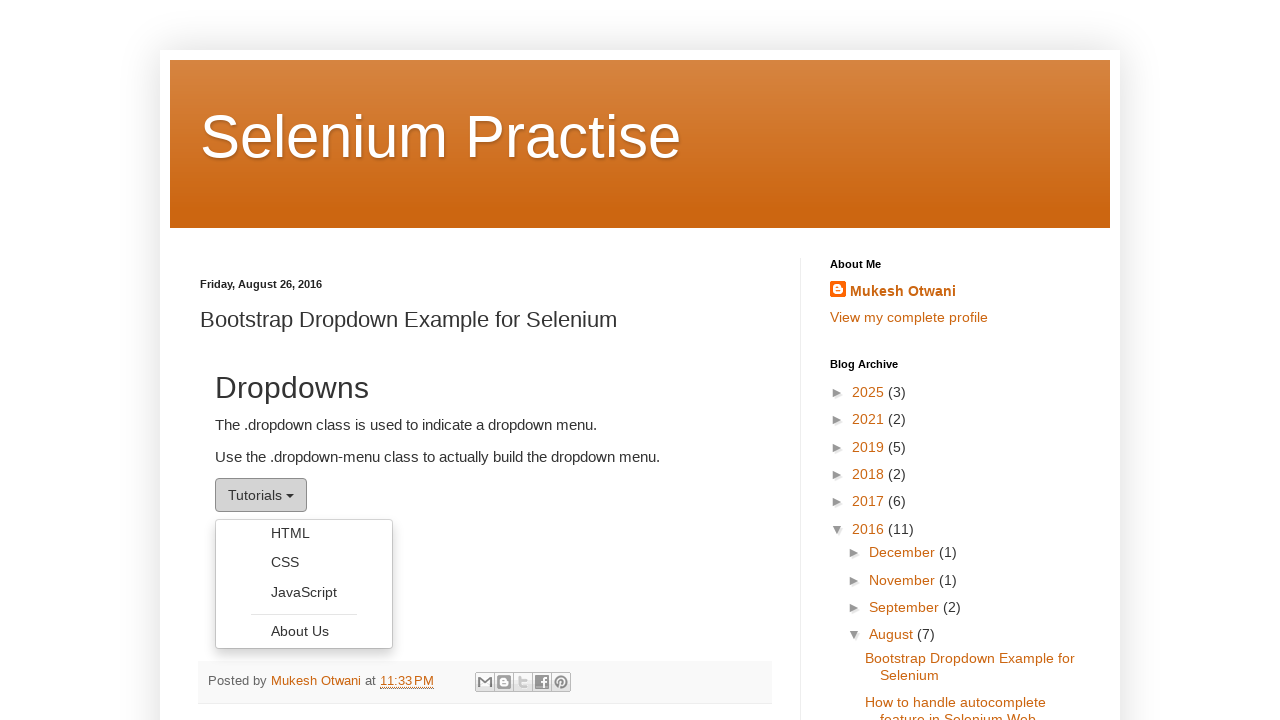

Located all dropdown menu items
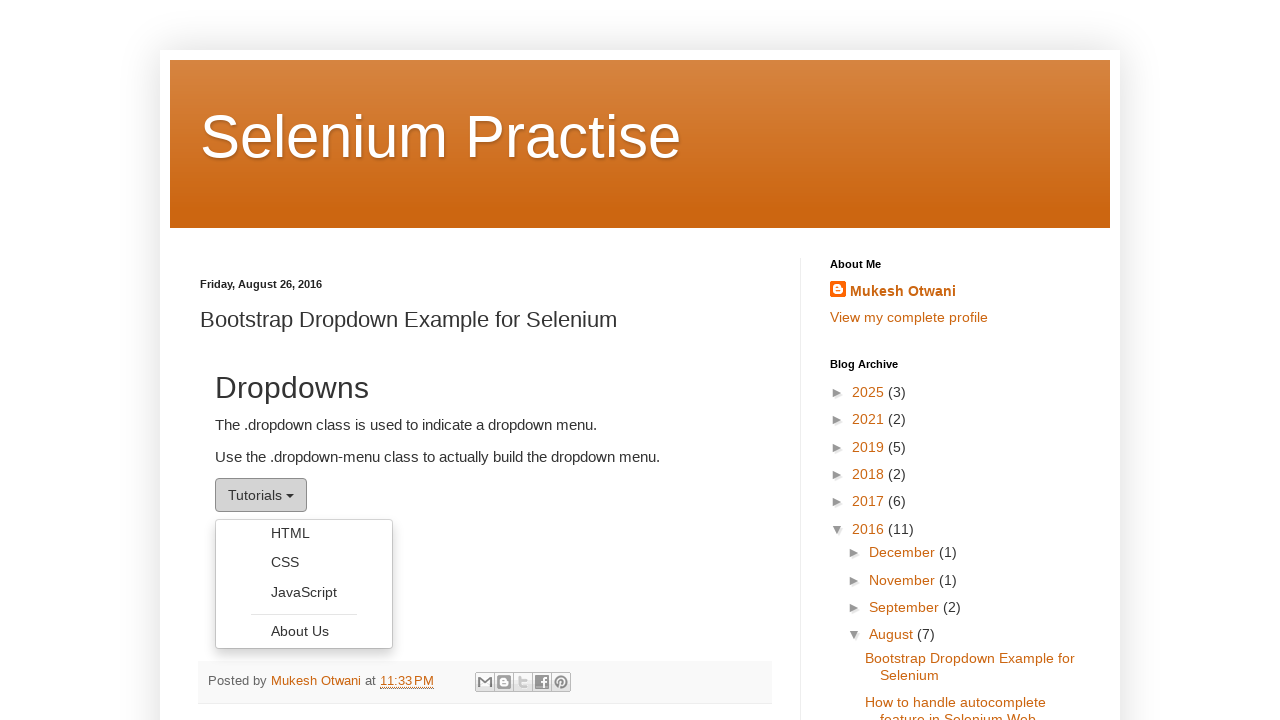

Selected 'JavaScript' option from dropdown menu at (304, 592) on xpath=//ul[@class='dropdown-menu']//li/a >> nth=2
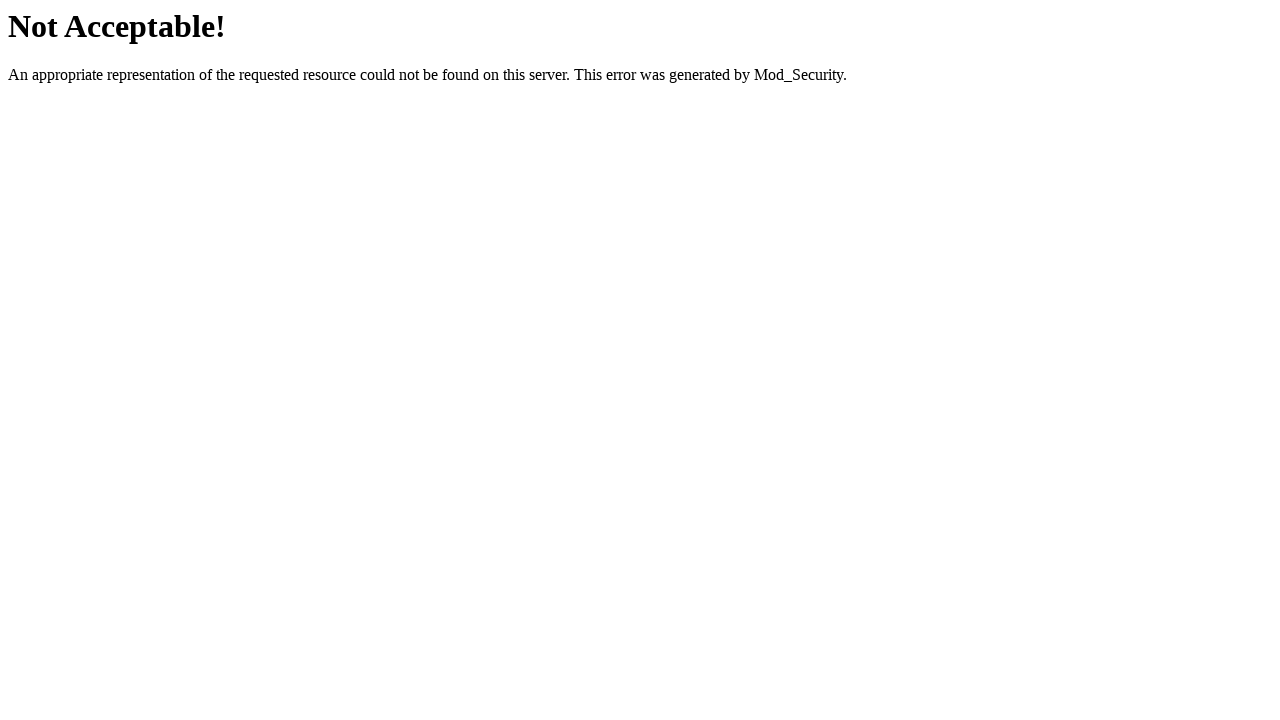

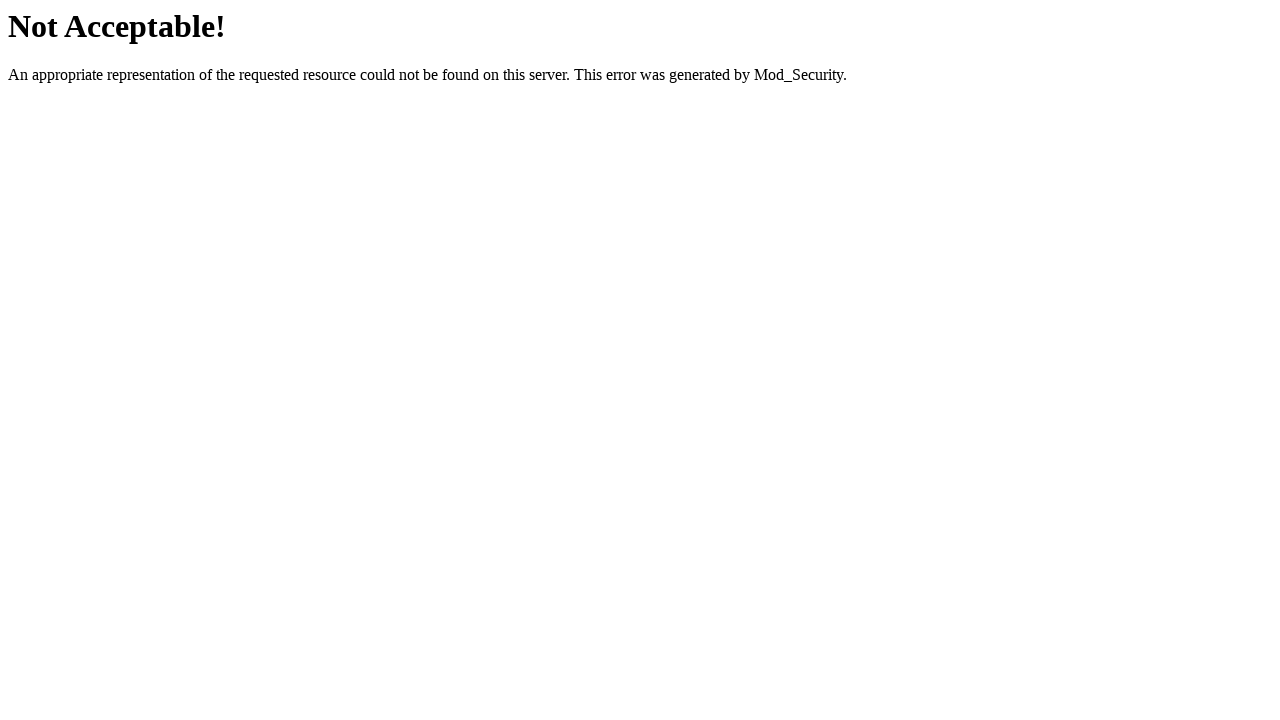